Tests an explicit wait scenario by waiting for a price to change to "100", clicking a book button, then solving a math problem by reading a value from the page, calculating log(abs(12*sin(x))), and submitting the answer.

Starting URL: http://suninjuly.github.io/explicit_wait2.html

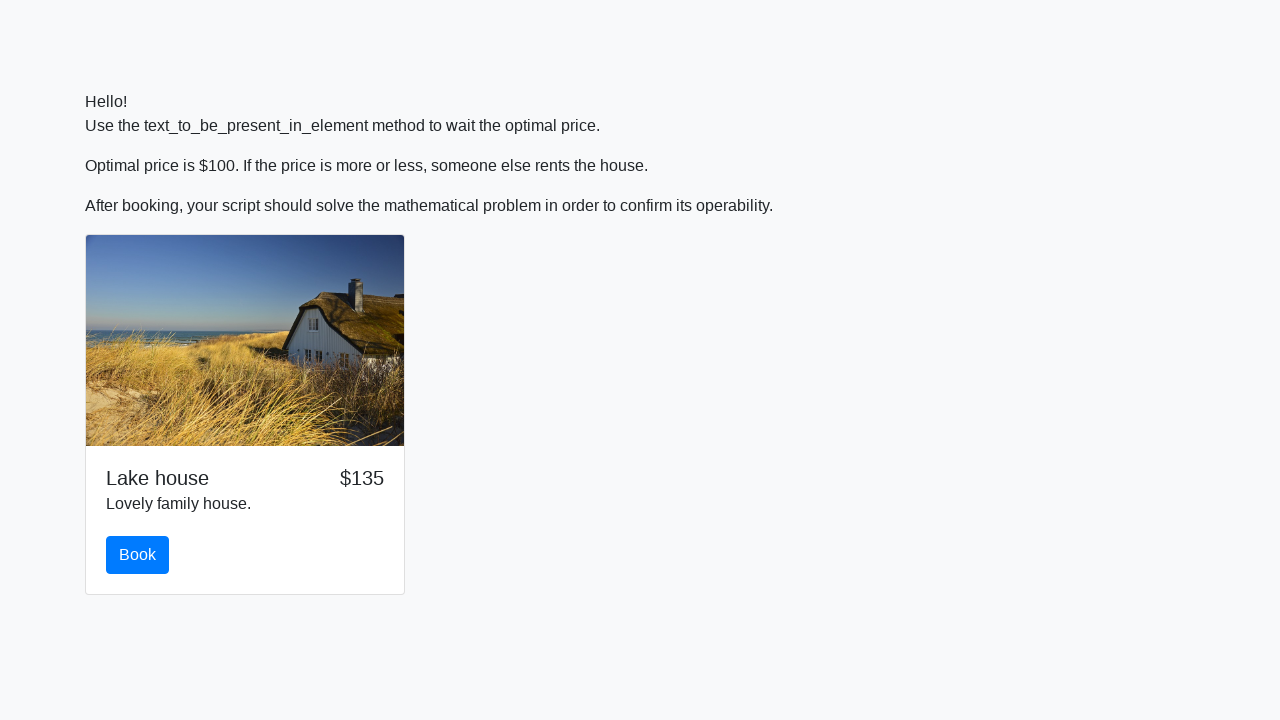

Waited for price element to change to '100'
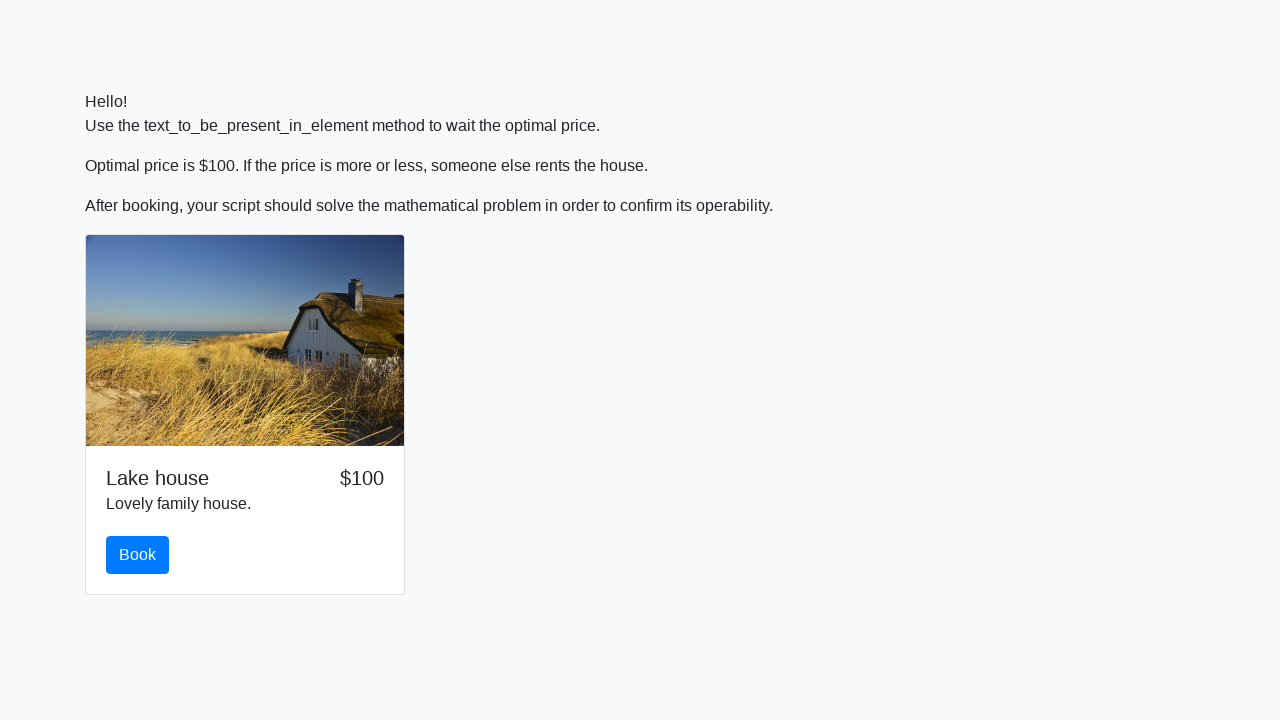

Clicked the book button at (138, 555) on #book
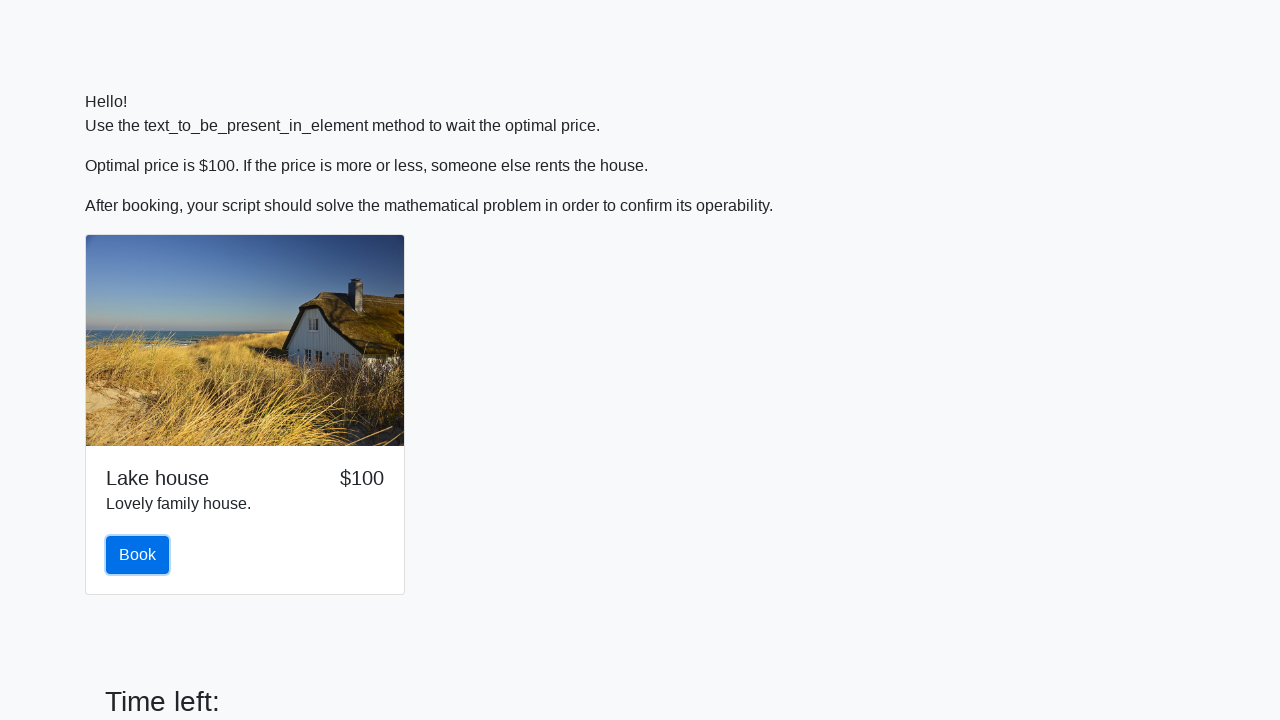

Retrieved x value from page: 22
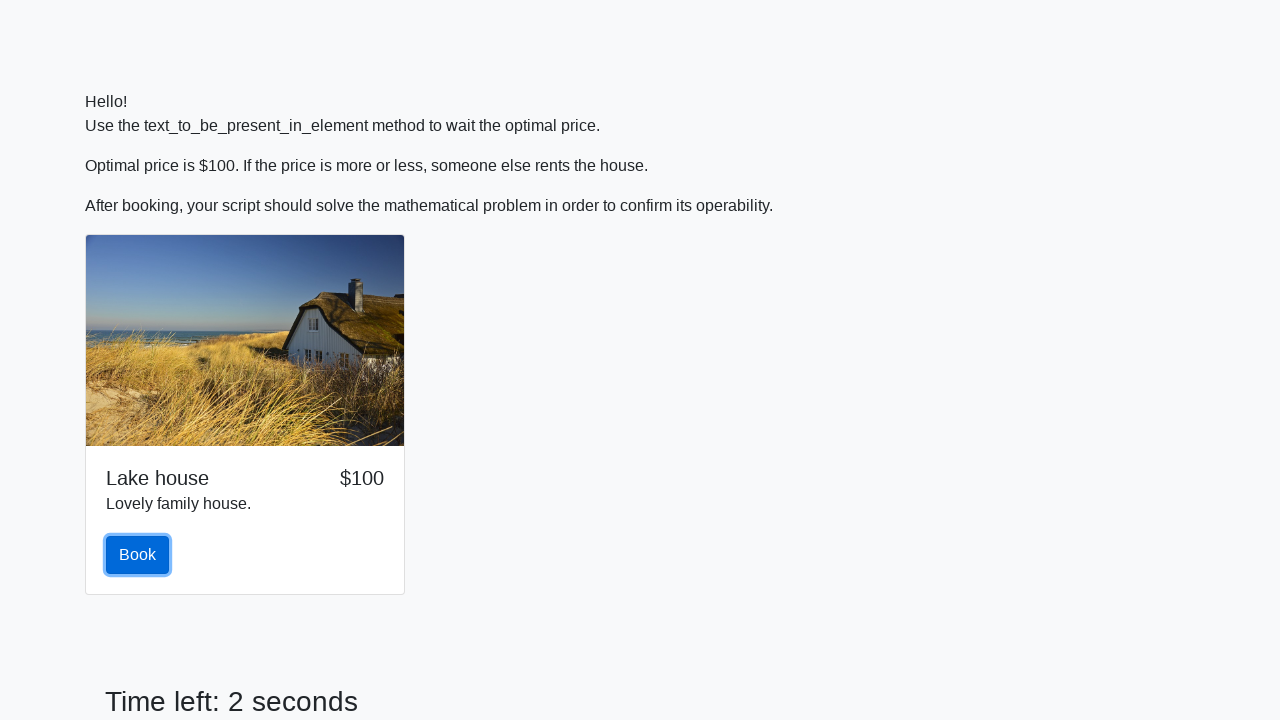

Calculated answer using log(abs(12*sin(22))): -2.2422832386981817
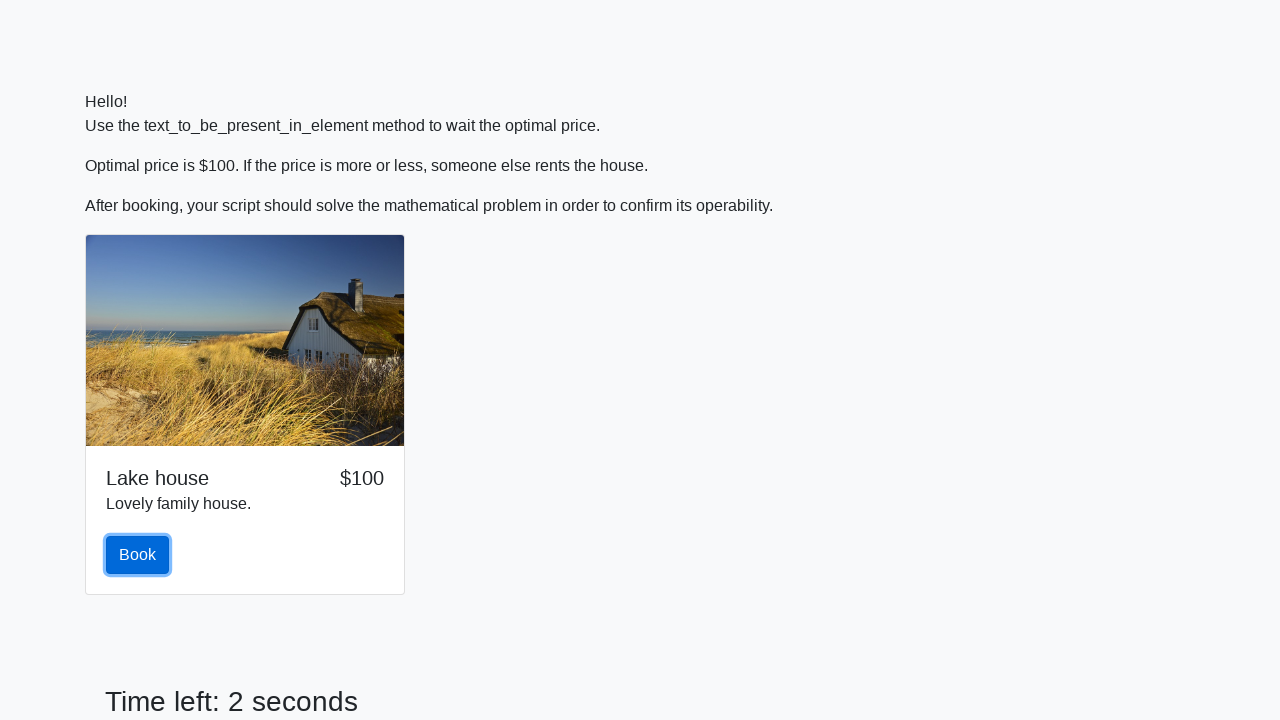

Filled answer field with value: -2.2422832386981817 on #answer
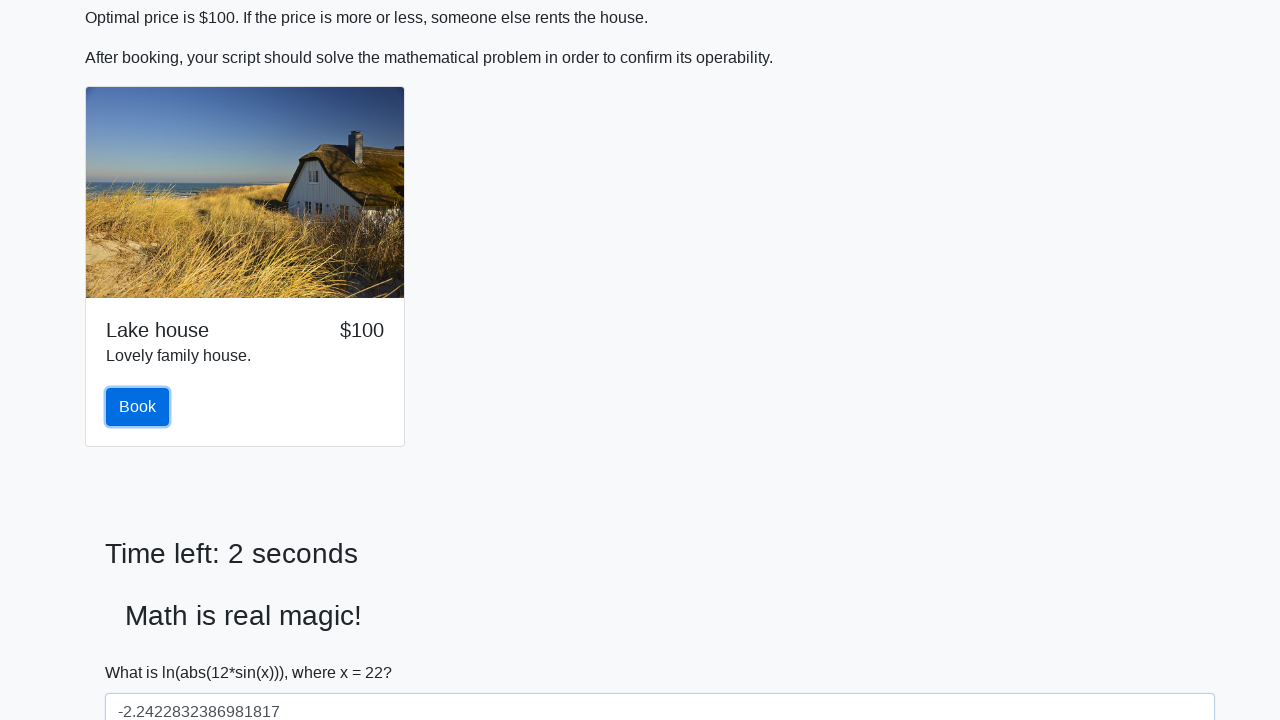

Clicked submit button to solve the problem at (143, 651) on #solve
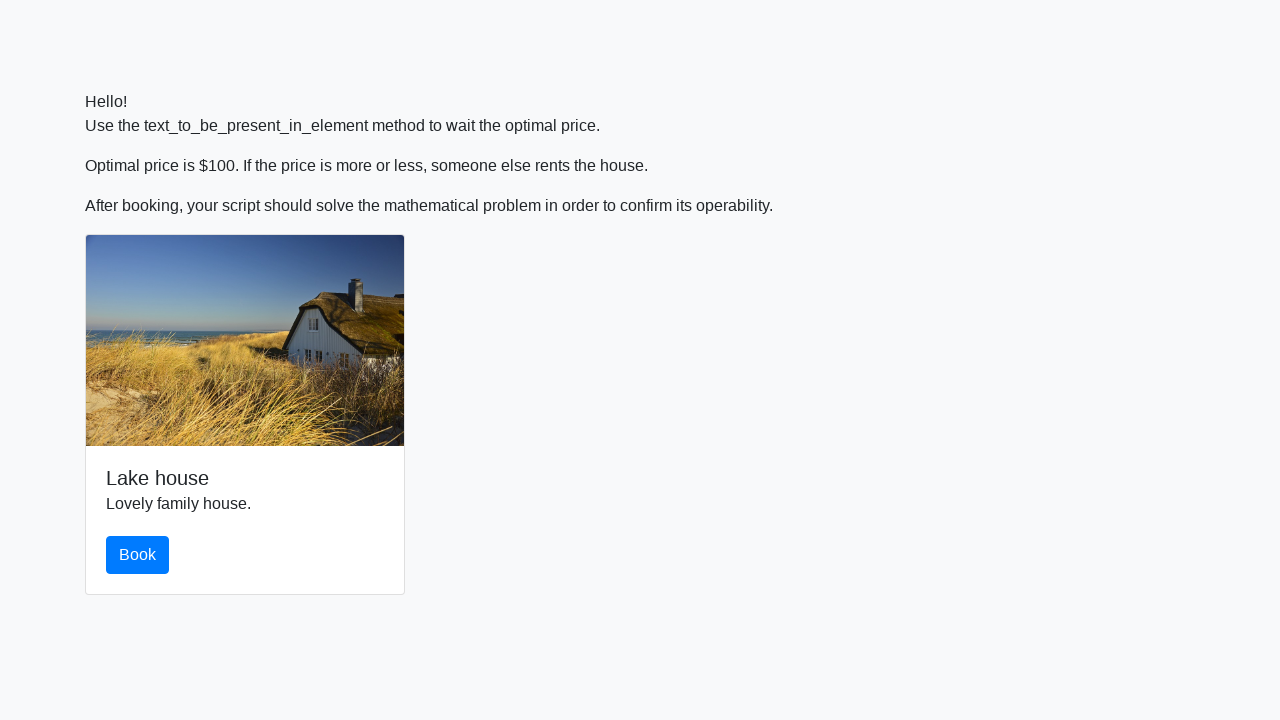

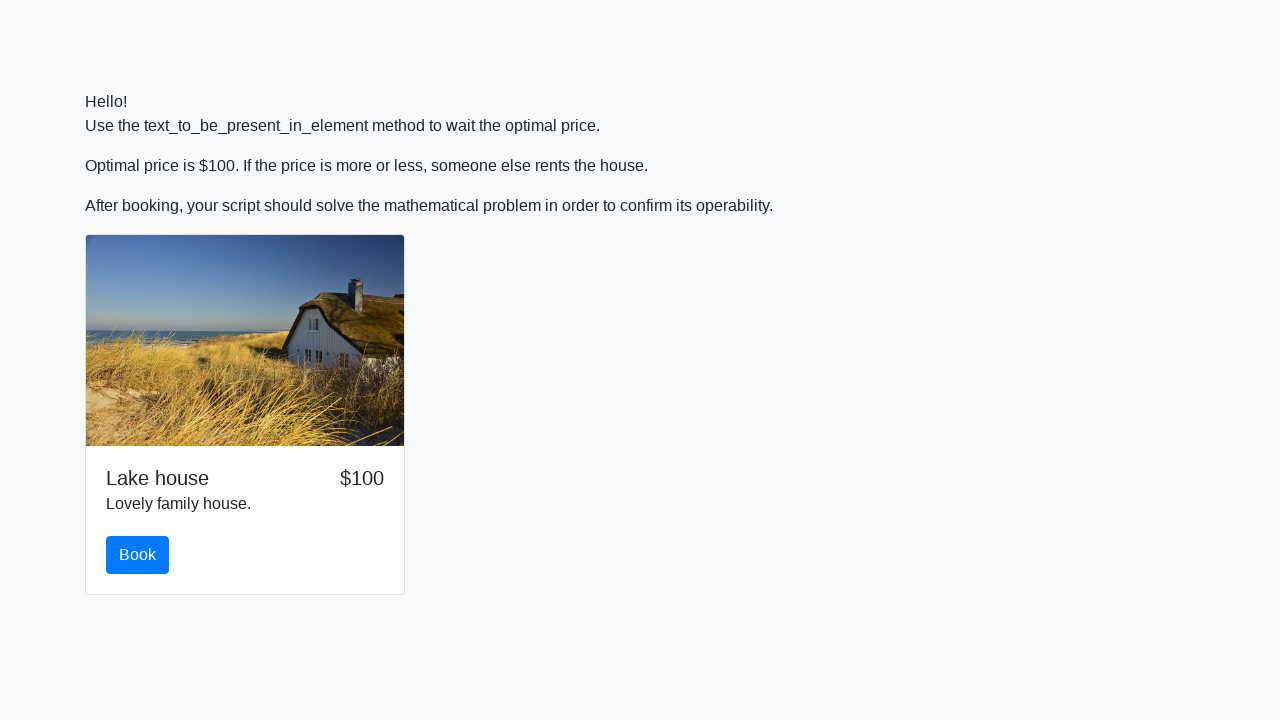